Navigates to DemoQA text-box page, hovers over Book Store Application element, and clicks on Interactions element using Actions class

Starting URL: https://demoqa.com/text-box

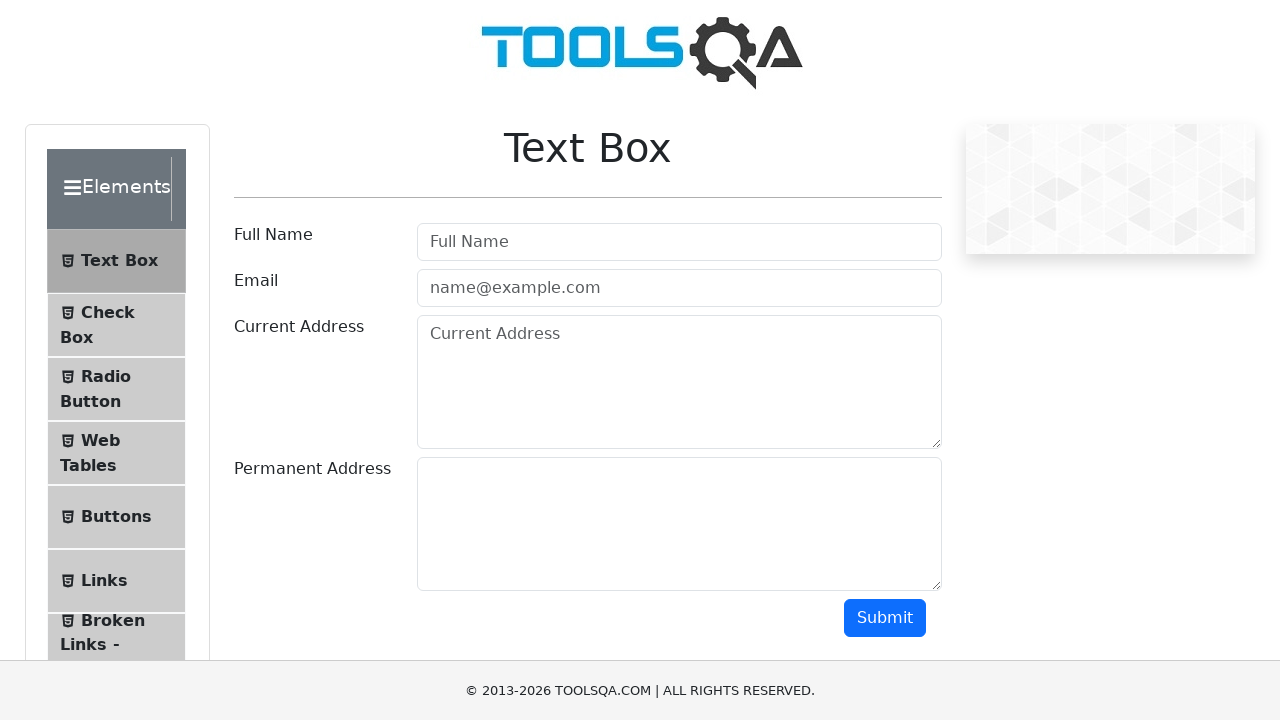

Navigated to DemoQA text-box page
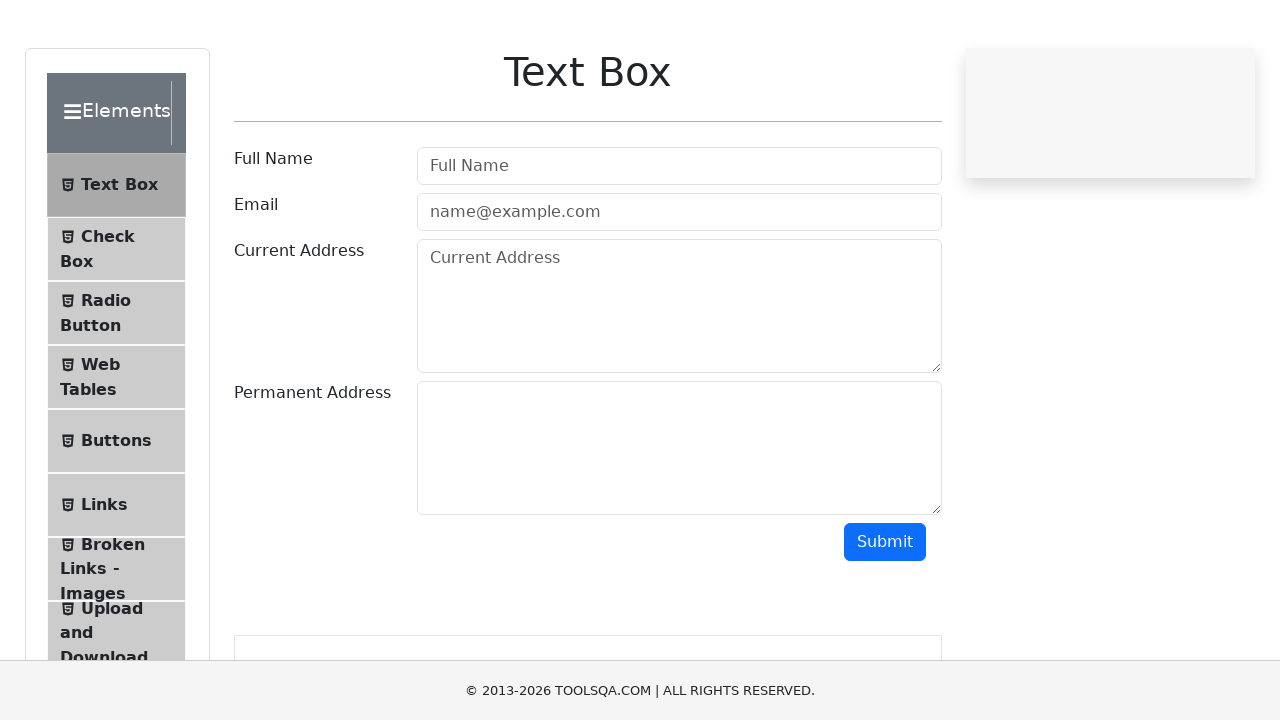

Hovered over Book Store Application element at (117, 563) on xpath=//*[contains(text(),'Book Store Application')]
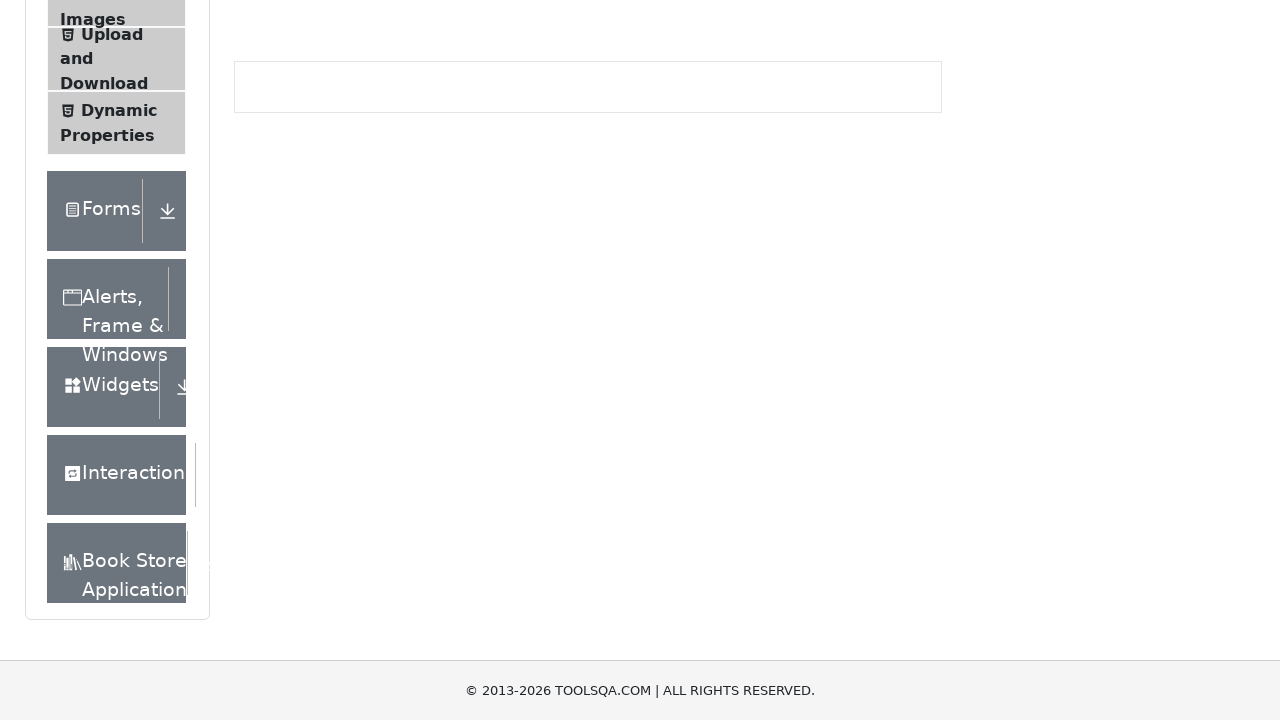

Clicked on Interactions element at (121, 475) on xpath=//*[contains(text(),'Interactions')]
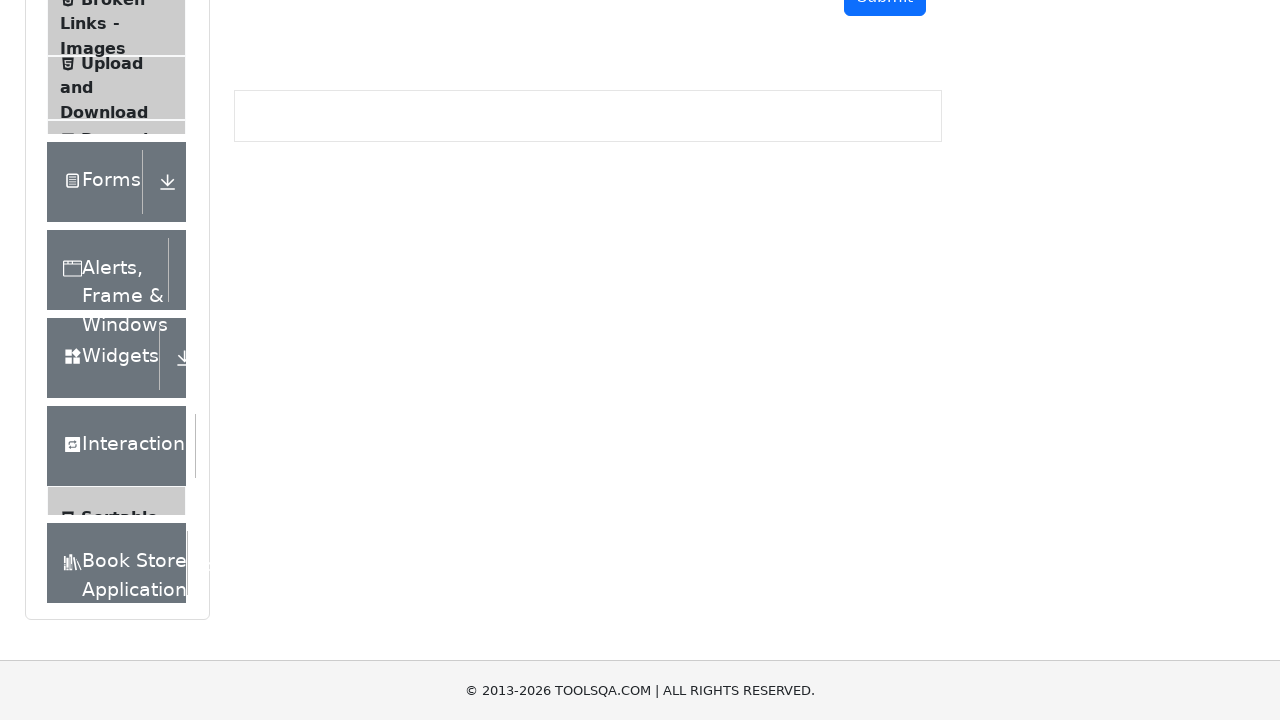

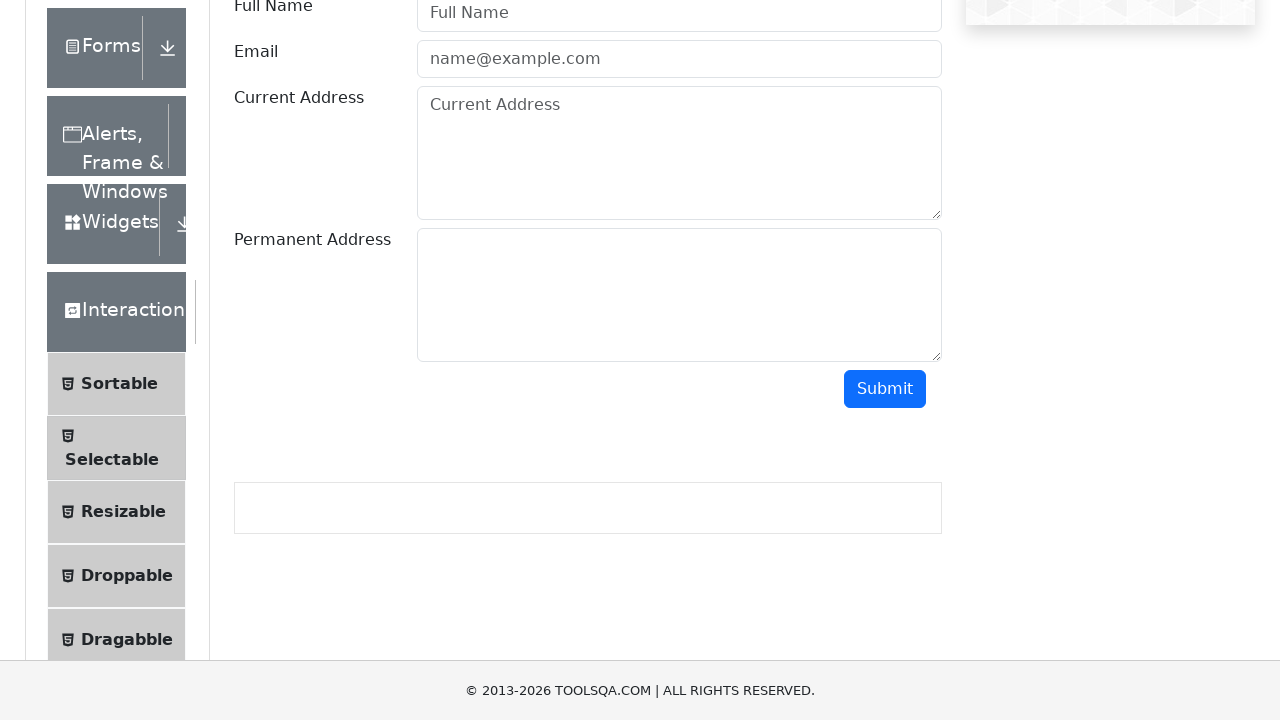